Tests filling out the address textarea field in a form

Starting URL: https://testautomationpractice.blogspot.com/

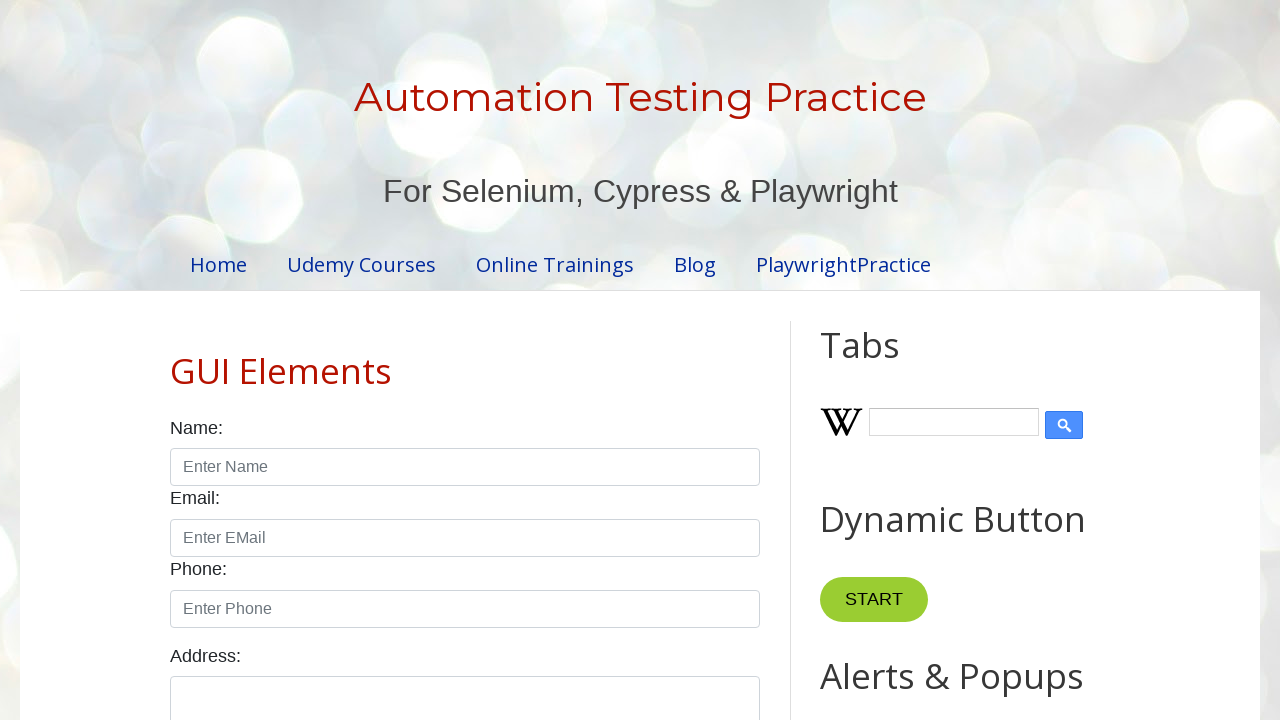

Filled address textarea with 'Bangalore' on xpath=//textarea[@id='textarea']
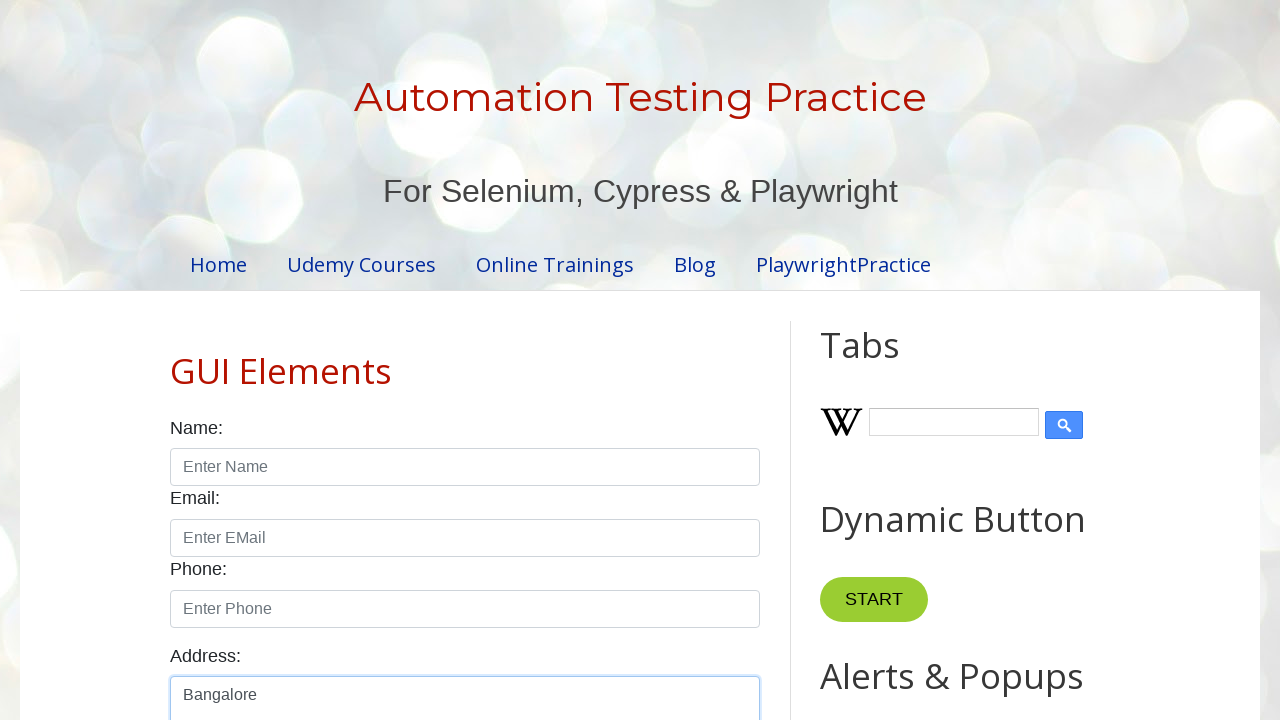

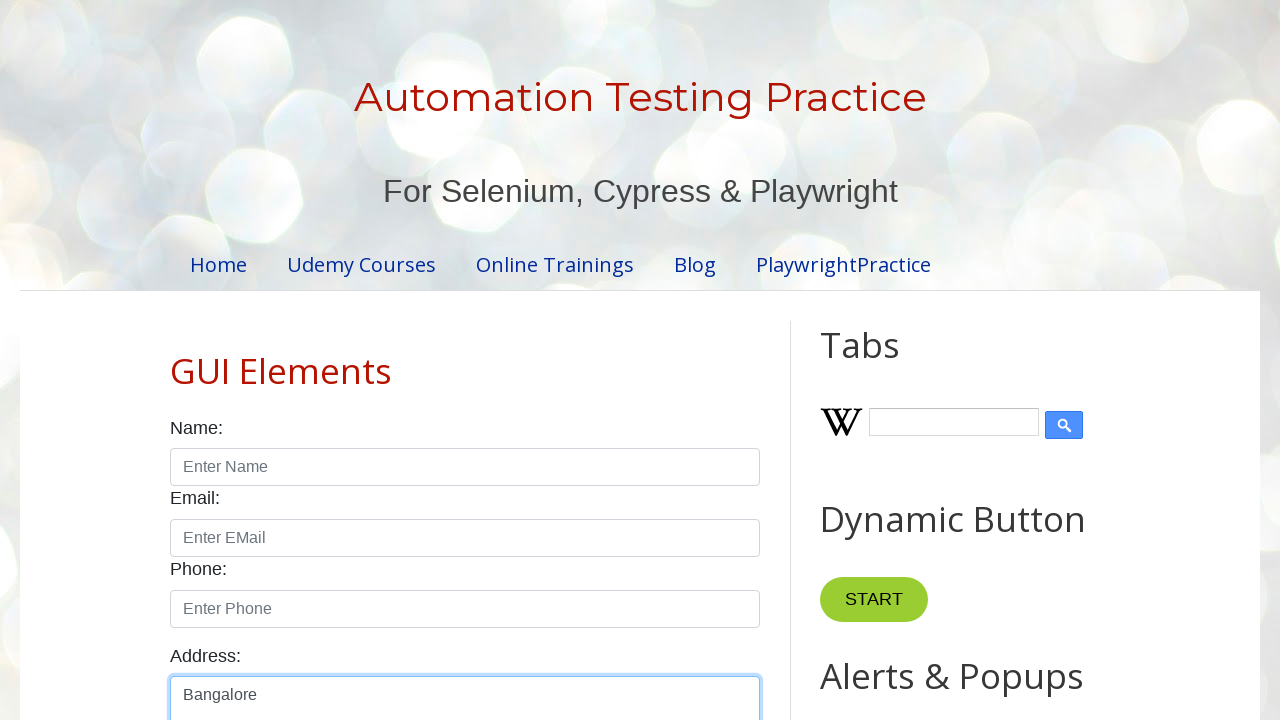